Tests clicking a button with a dynamic ID multiple times on a UI testing playground to verify handling of elements with changing IDs

Starting URL: http://uitestingplayground.com/dynamicid

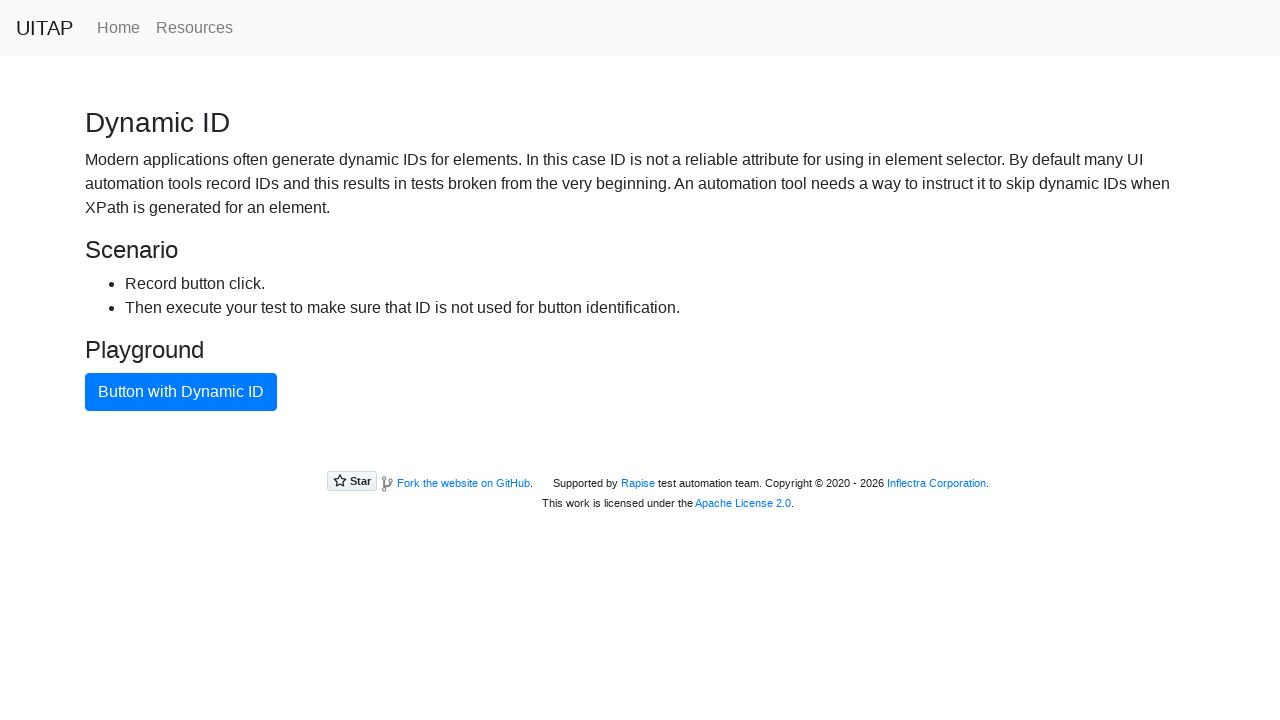

Clicked button with dynamic ID at (181, 392) on xpath=//button[text()="Button with Dynamic ID"]
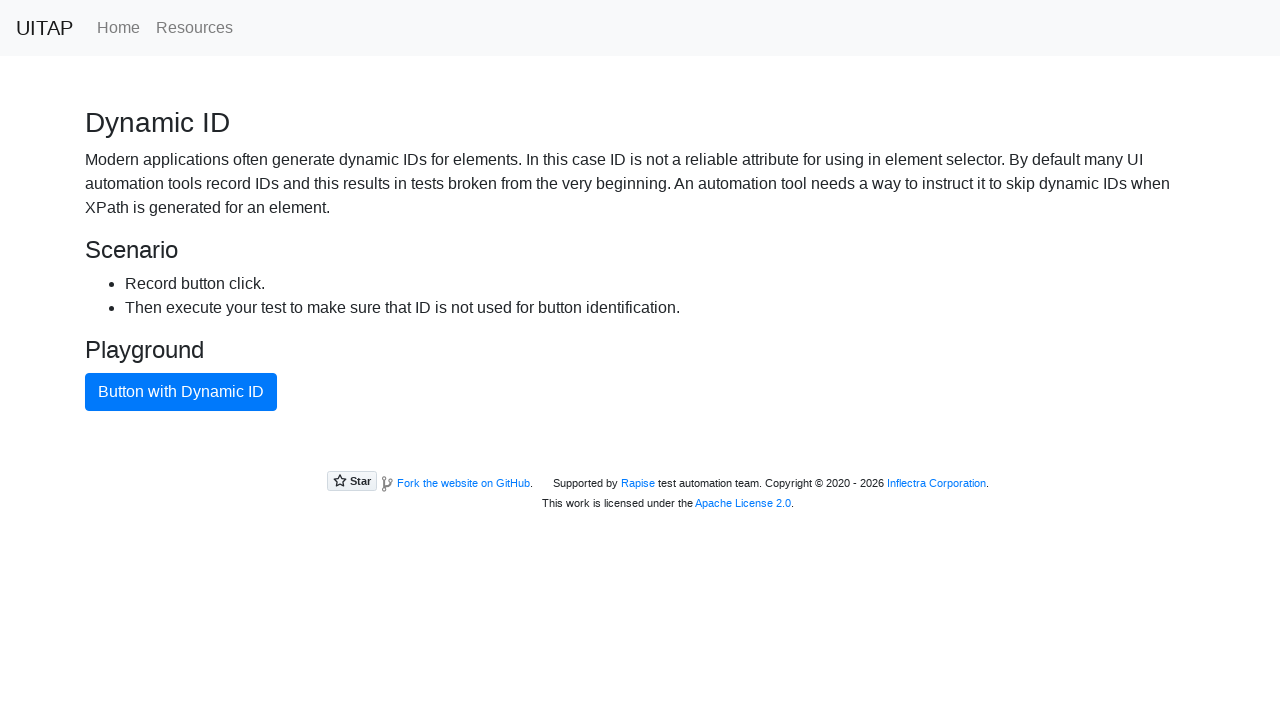

Waited 2 seconds between button clicks
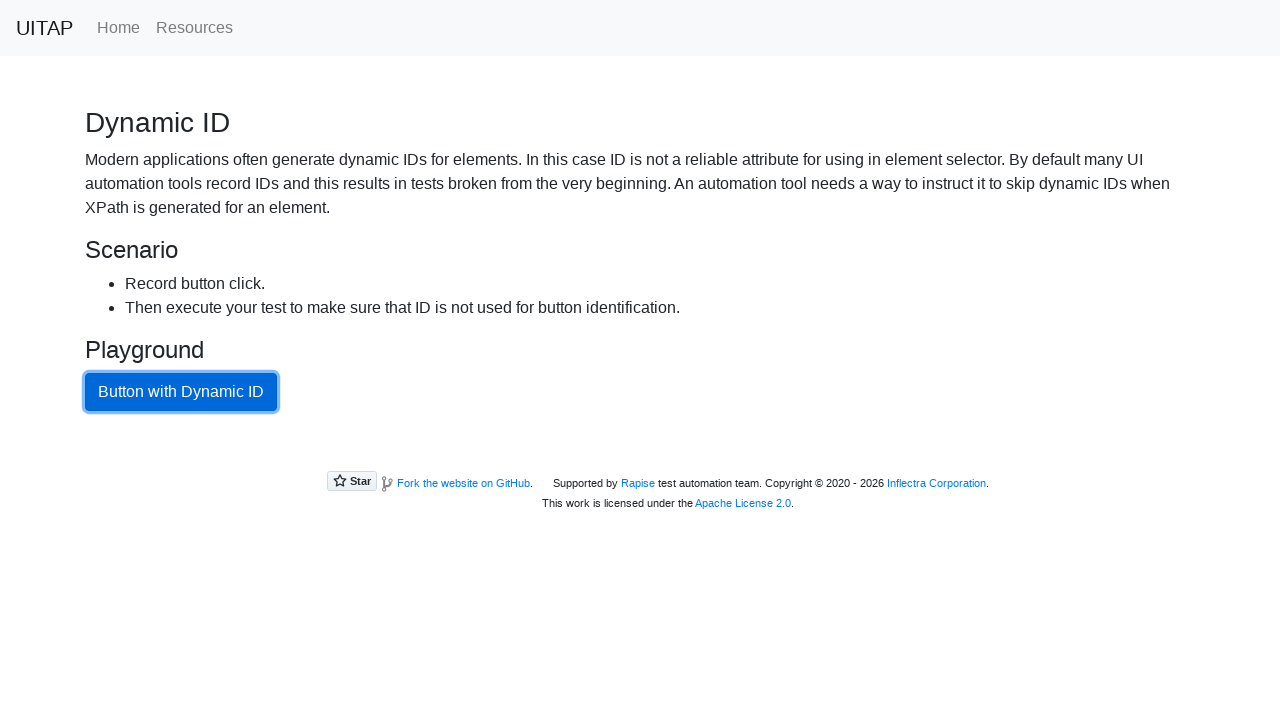

Clicked button with dynamic ID at (181, 392) on xpath=//button[text()="Button with Dynamic ID"]
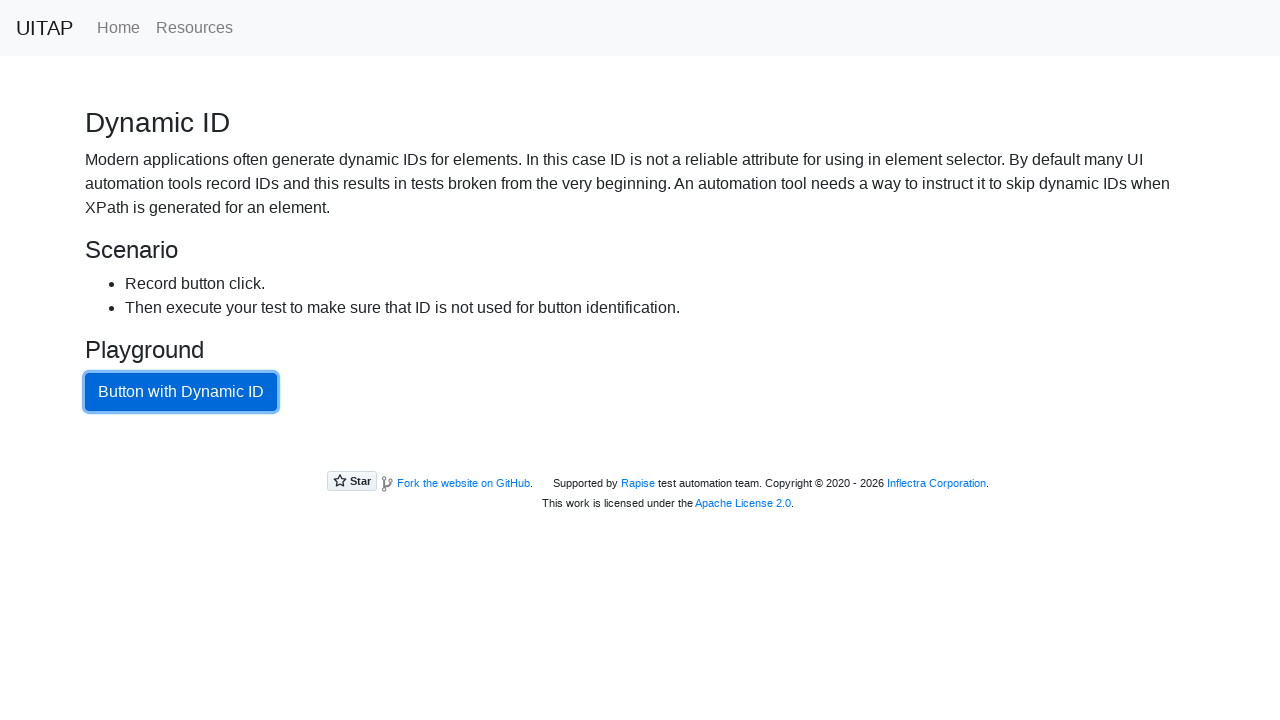

Waited 2 seconds between button clicks
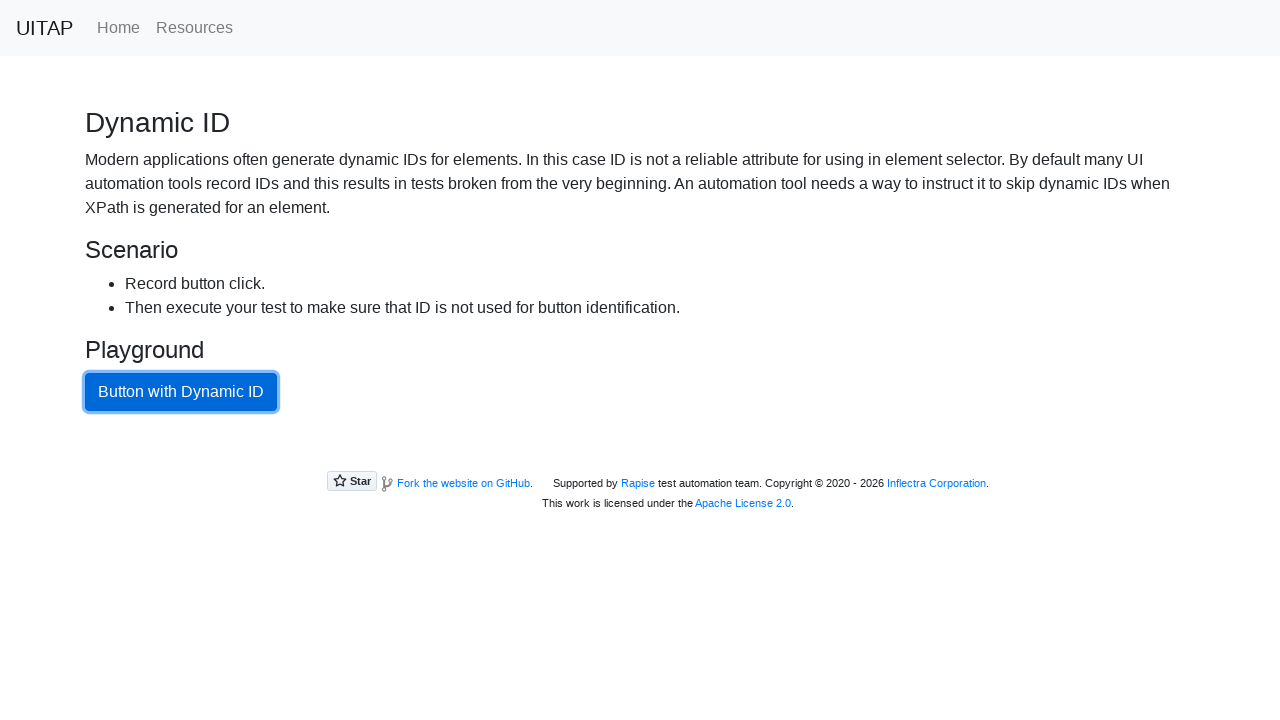

Clicked button with dynamic ID at (181, 392) on xpath=//button[text()="Button with Dynamic ID"]
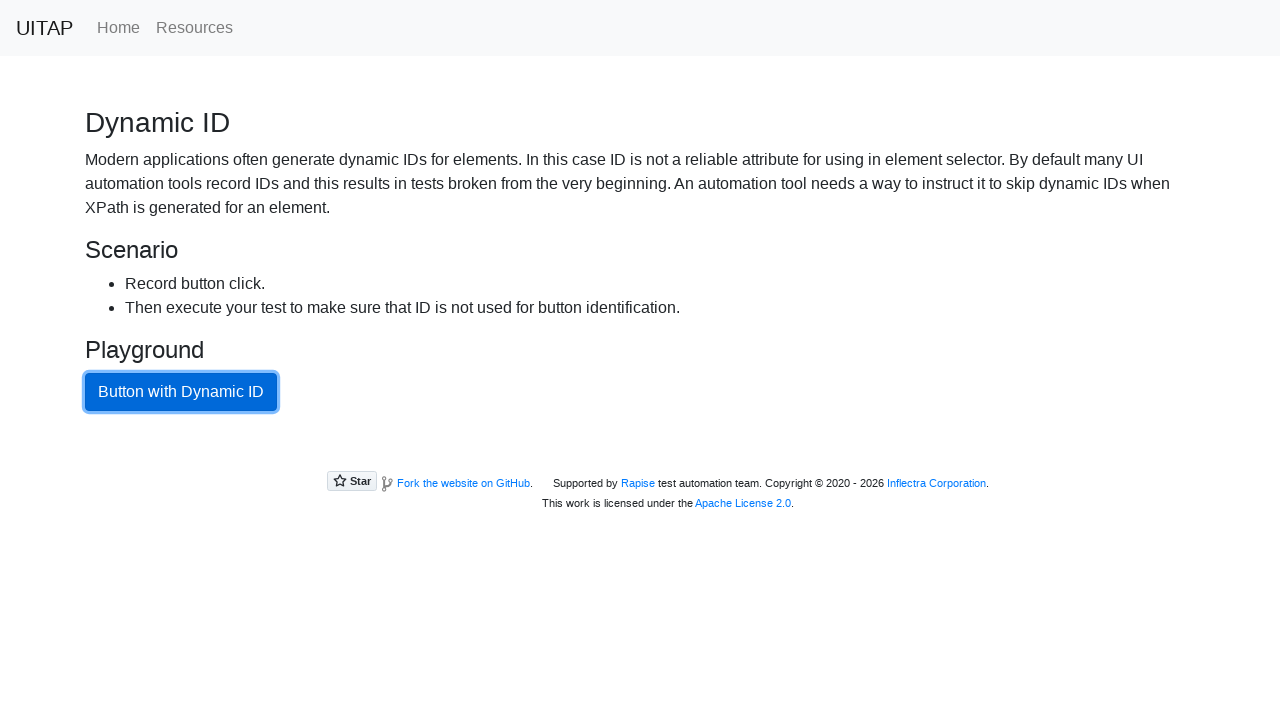

Waited 2 seconds between button clicks
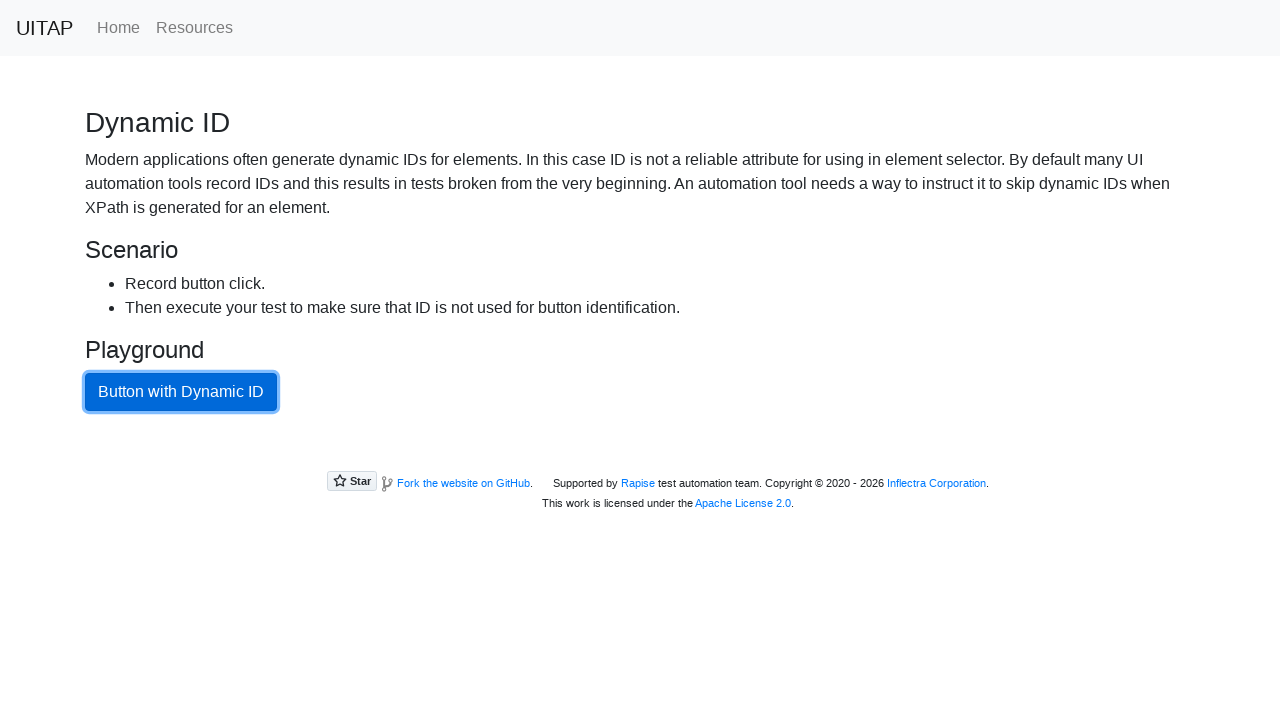

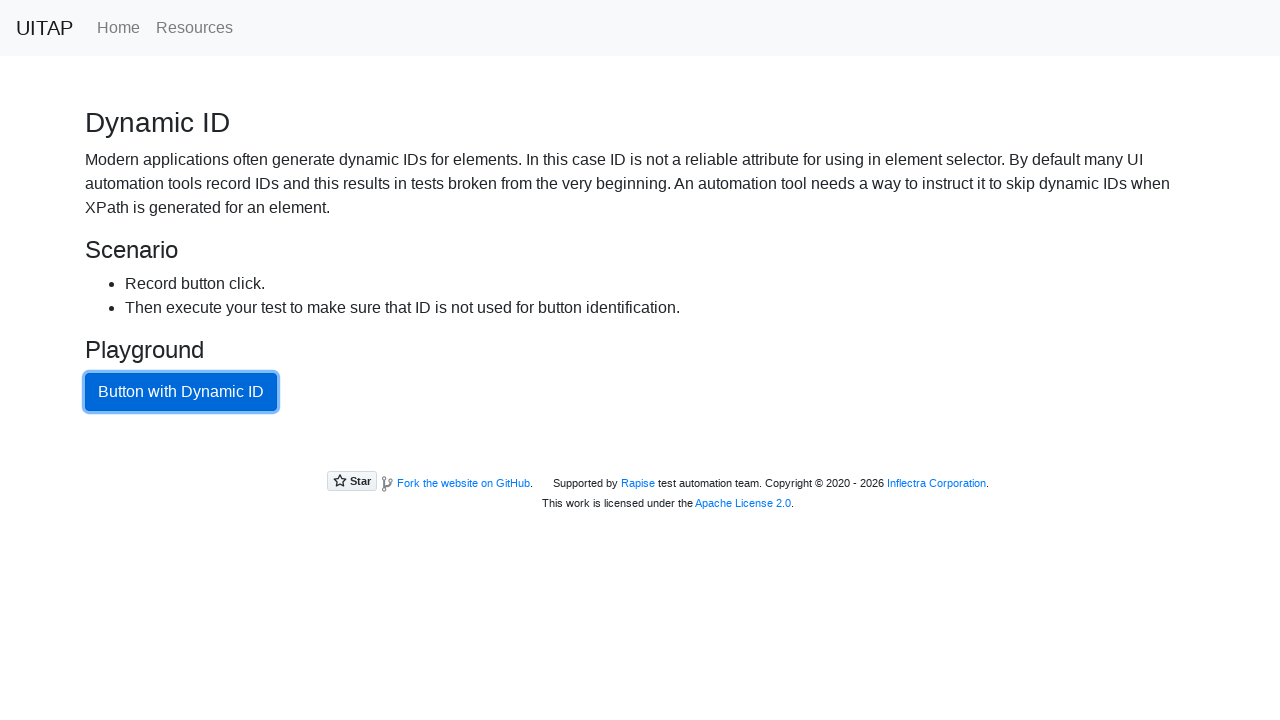